Tests different click interactions on the DemoQA buttons page, including double-click and right-click actions, verifying that appropriate messages appear after each action.

Starting URL: https://demoqa.com/buttons

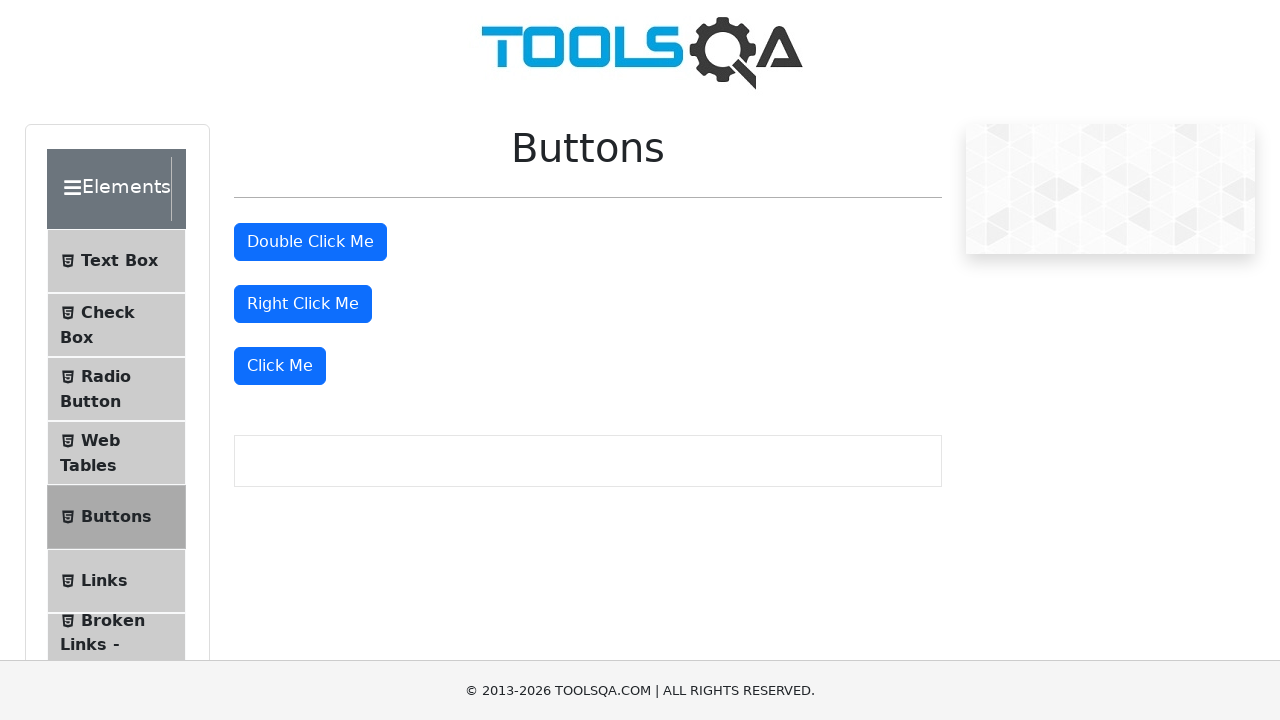

Scrolled double-click button into view
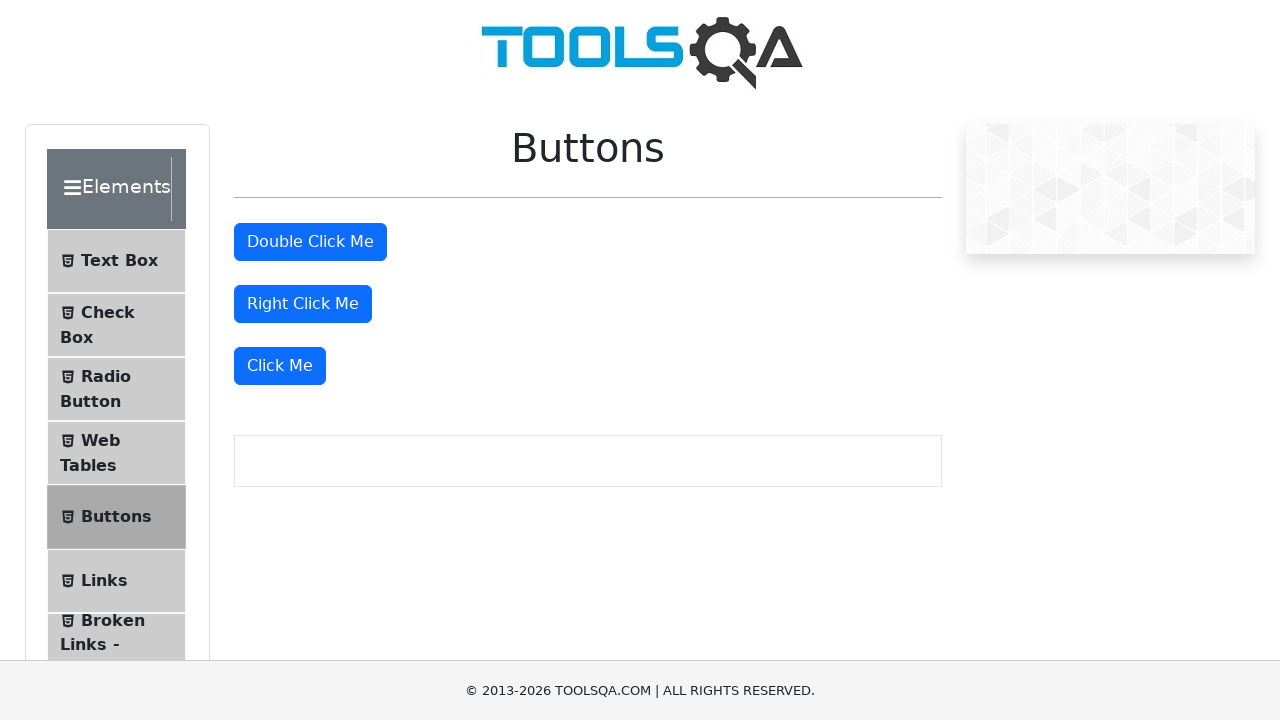

Double-clicked the double-click button at (310, 242) on #doubleClickBtn
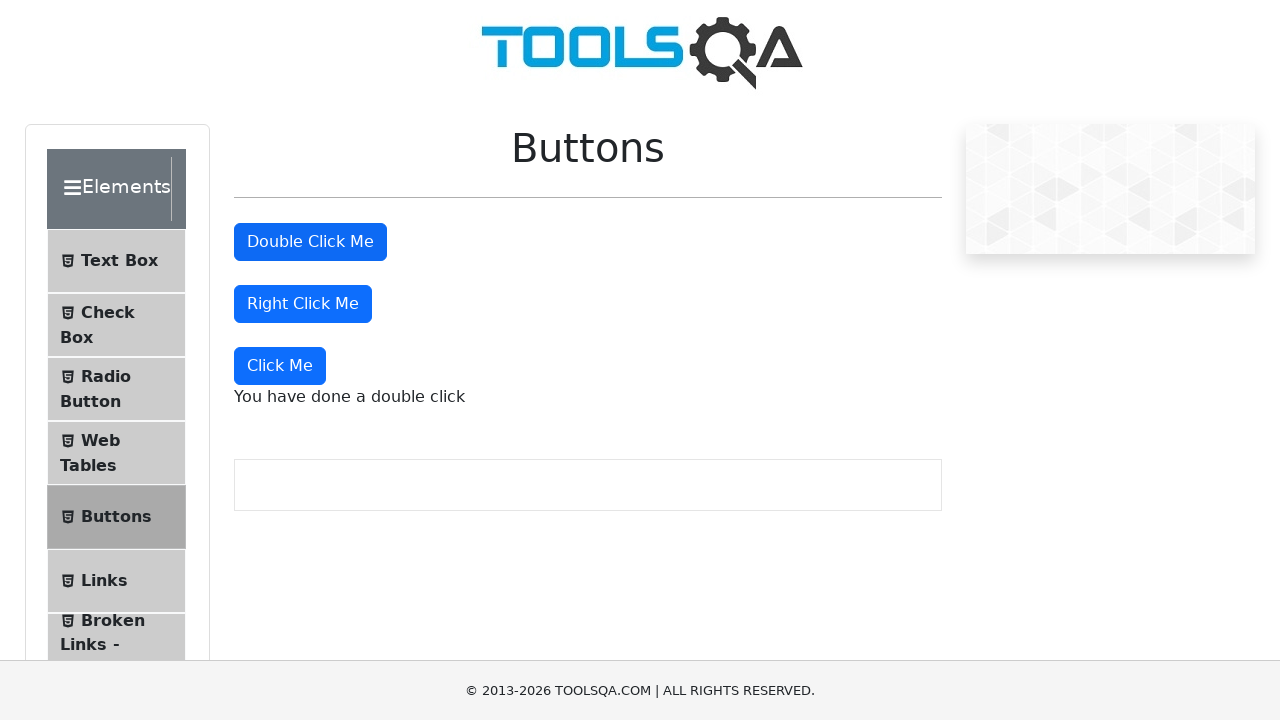

Double-click message appeared
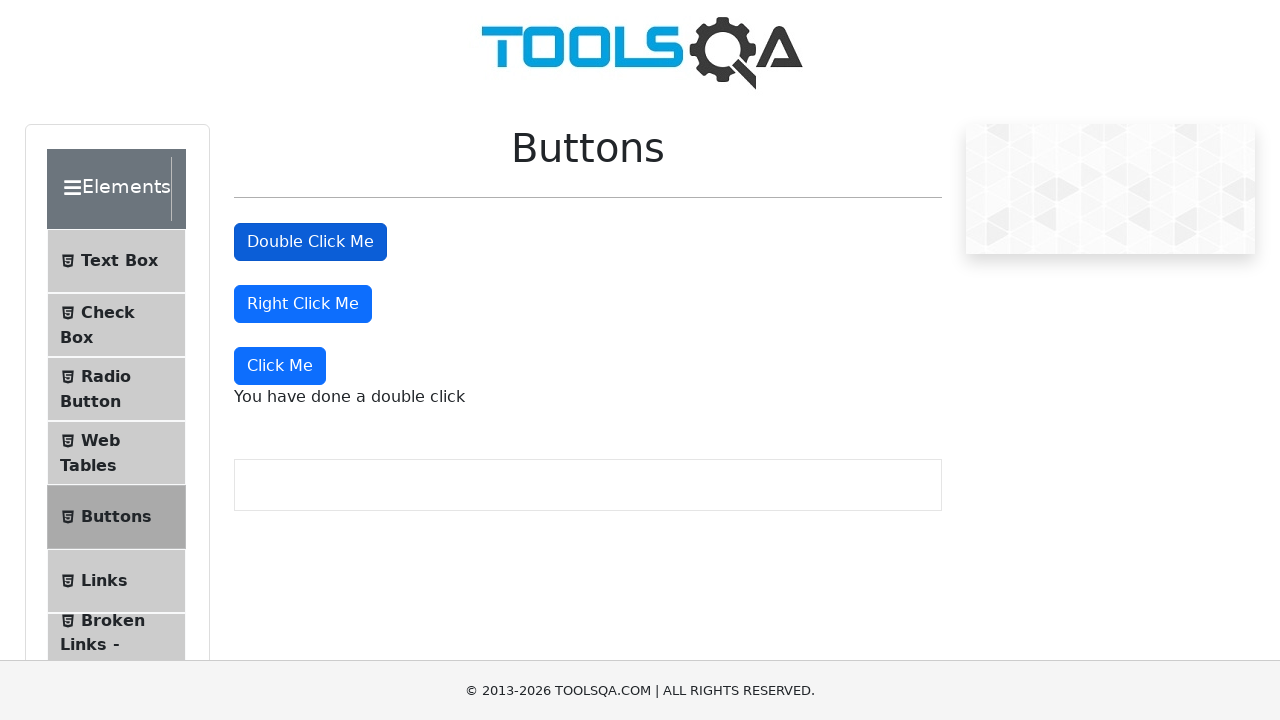

Scrolled right-click button into view
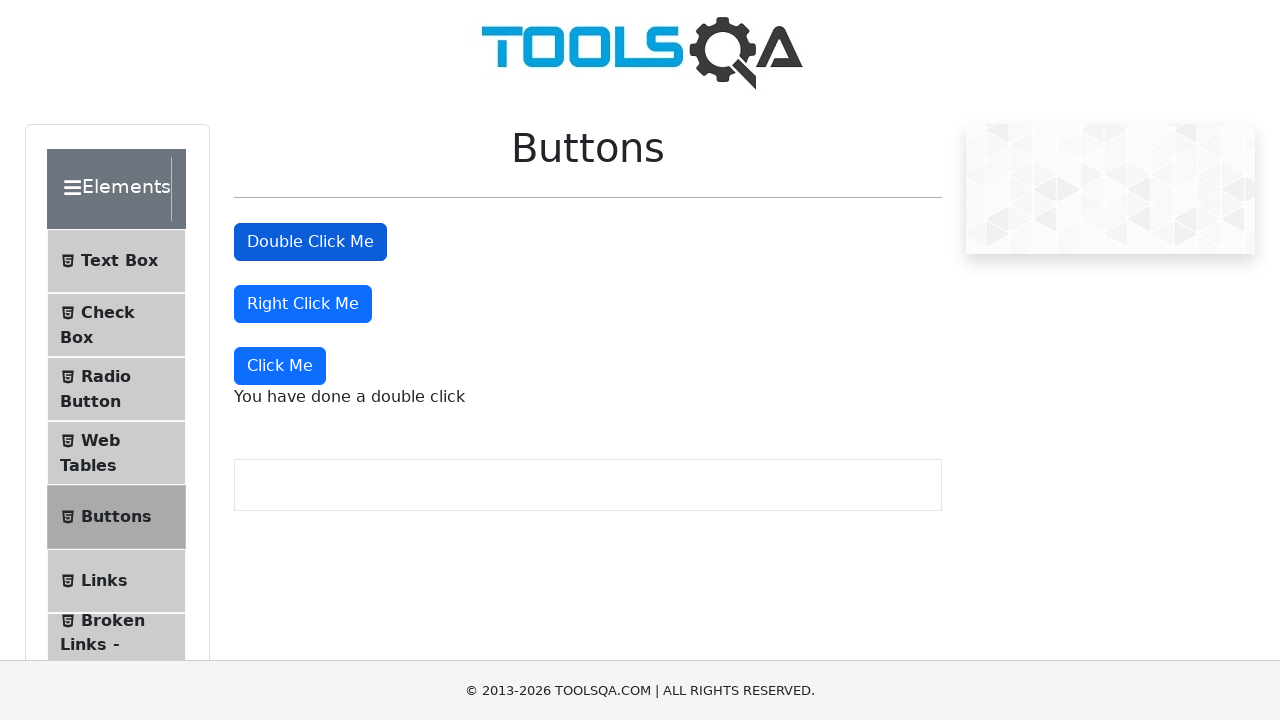

Right-clicked the right-click button at (303, 304) on #rightClickBtn
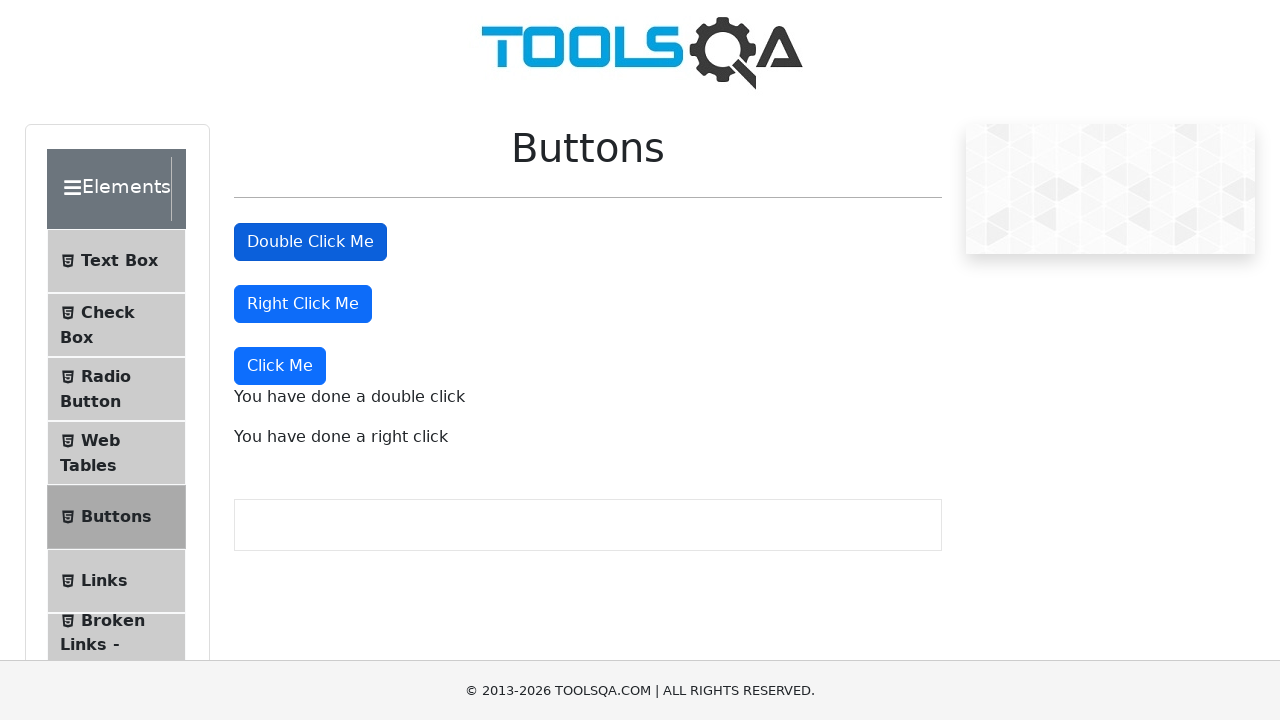

Right-click message appeared
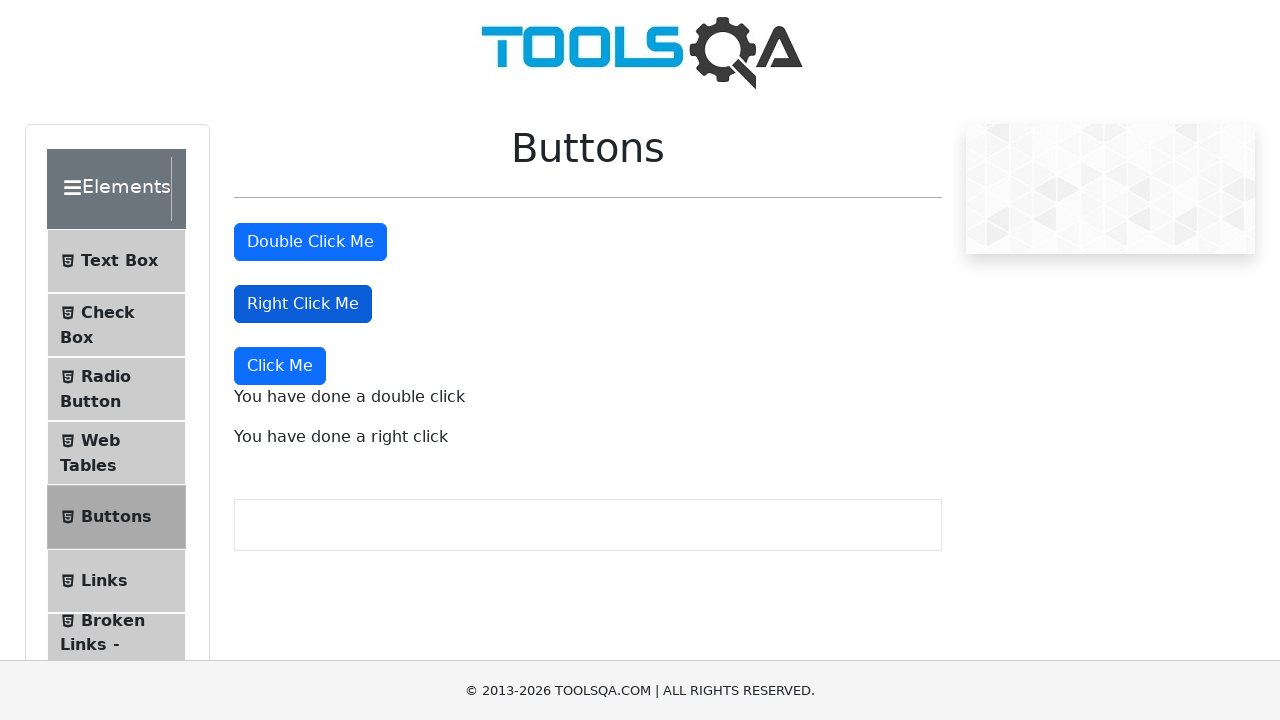

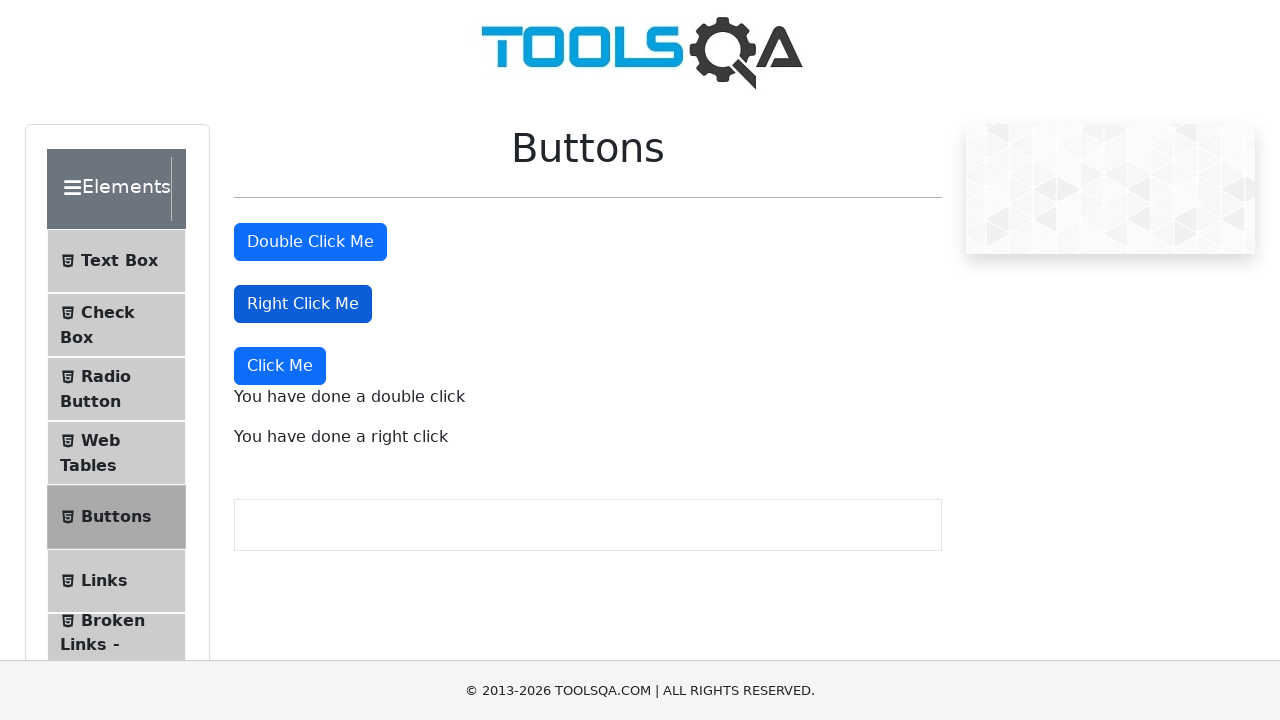